Navigates to a nested frames page and switches through multiple frame levels to access content in the middle frame

Starting URL: https://the-internet.herokuapp.com/

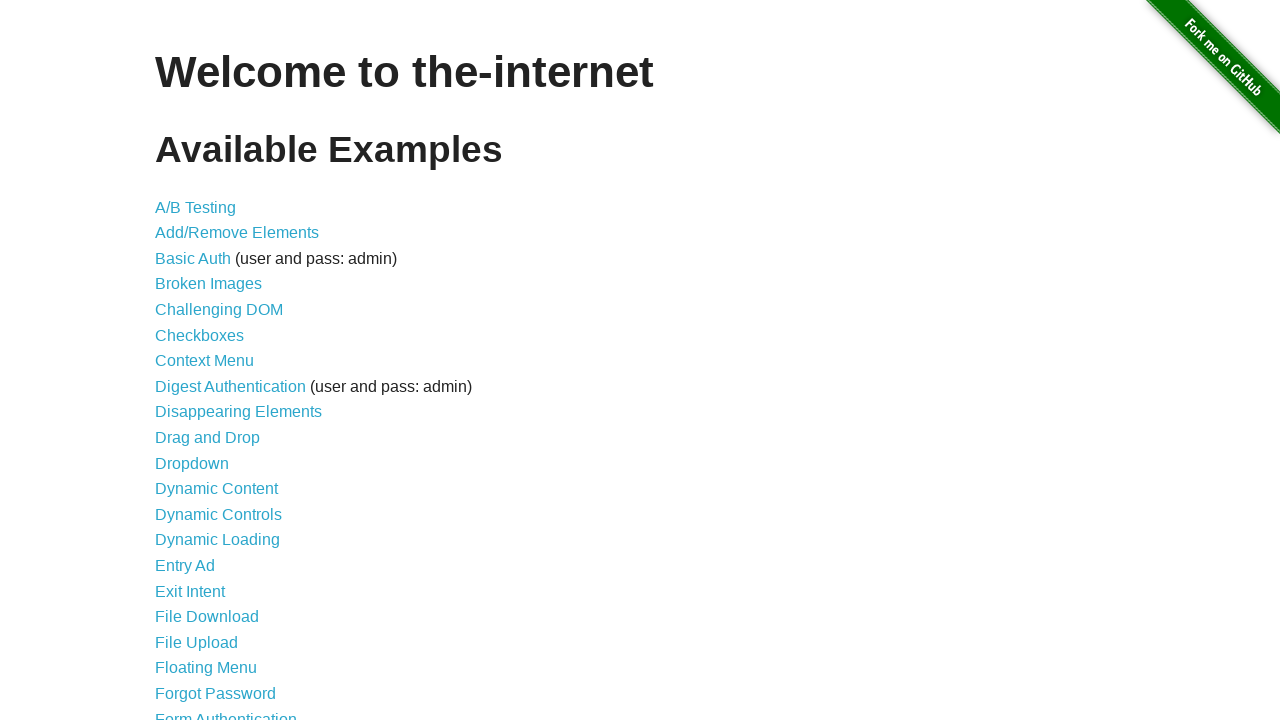

Clicked on nested frames link at (210, 395) on a[href='/nested_frames']
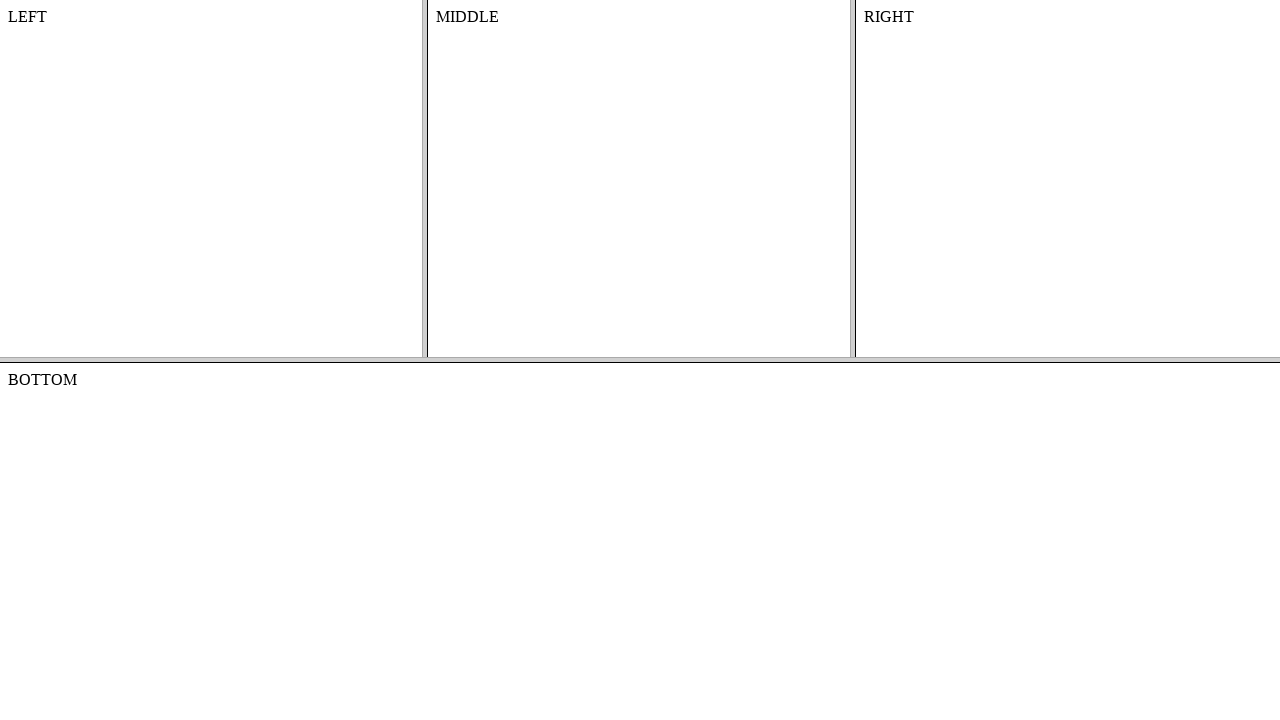

Switched to top frame
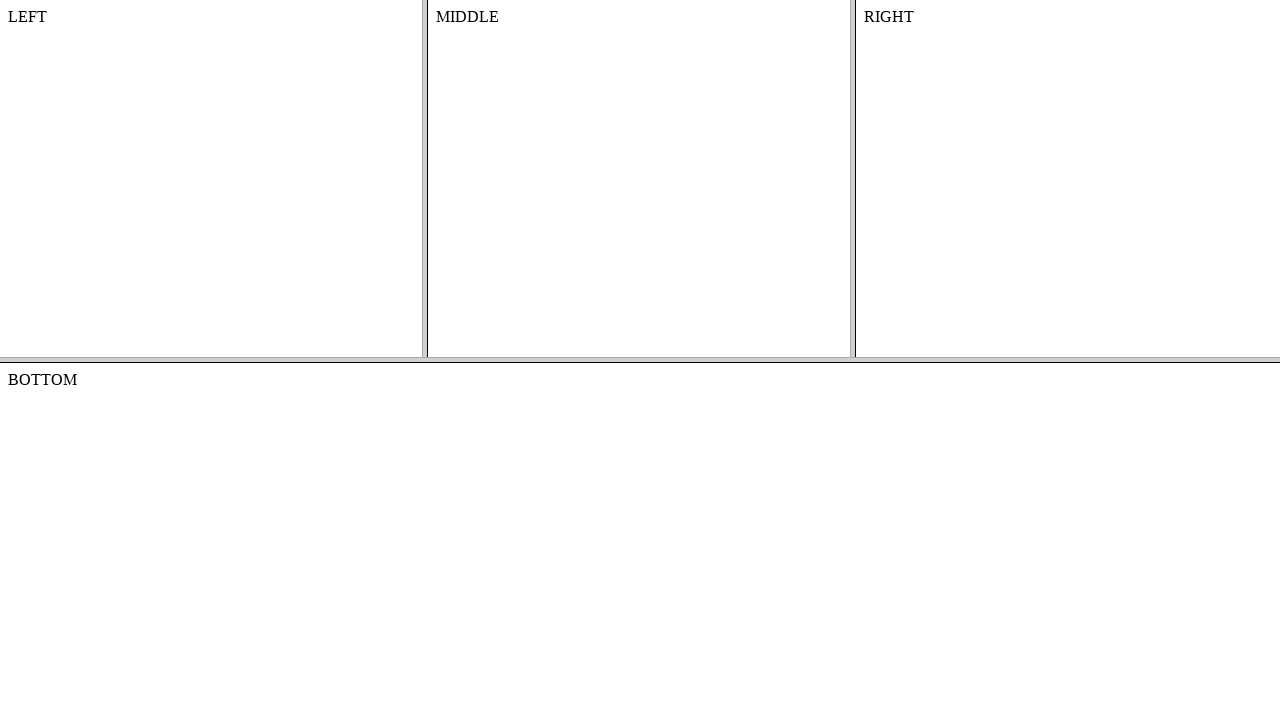

Switched to middle frame within top frame
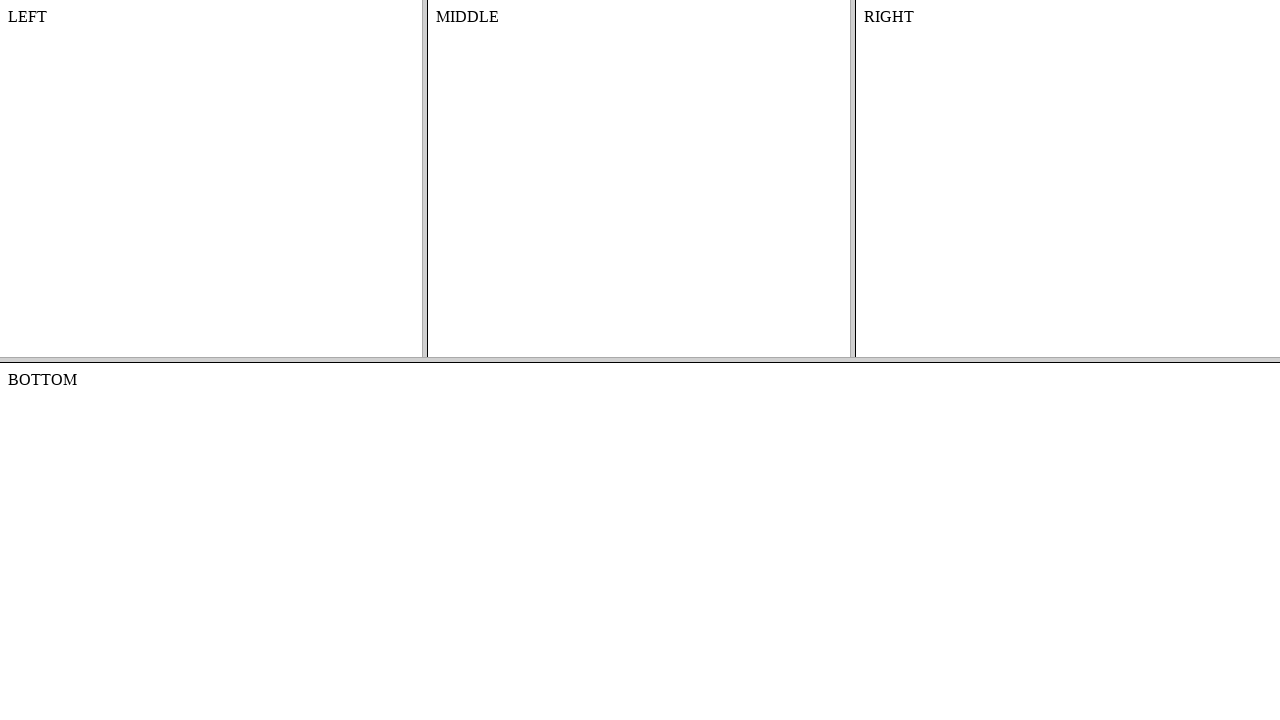

Retrieved middle frame content: MIDDLE
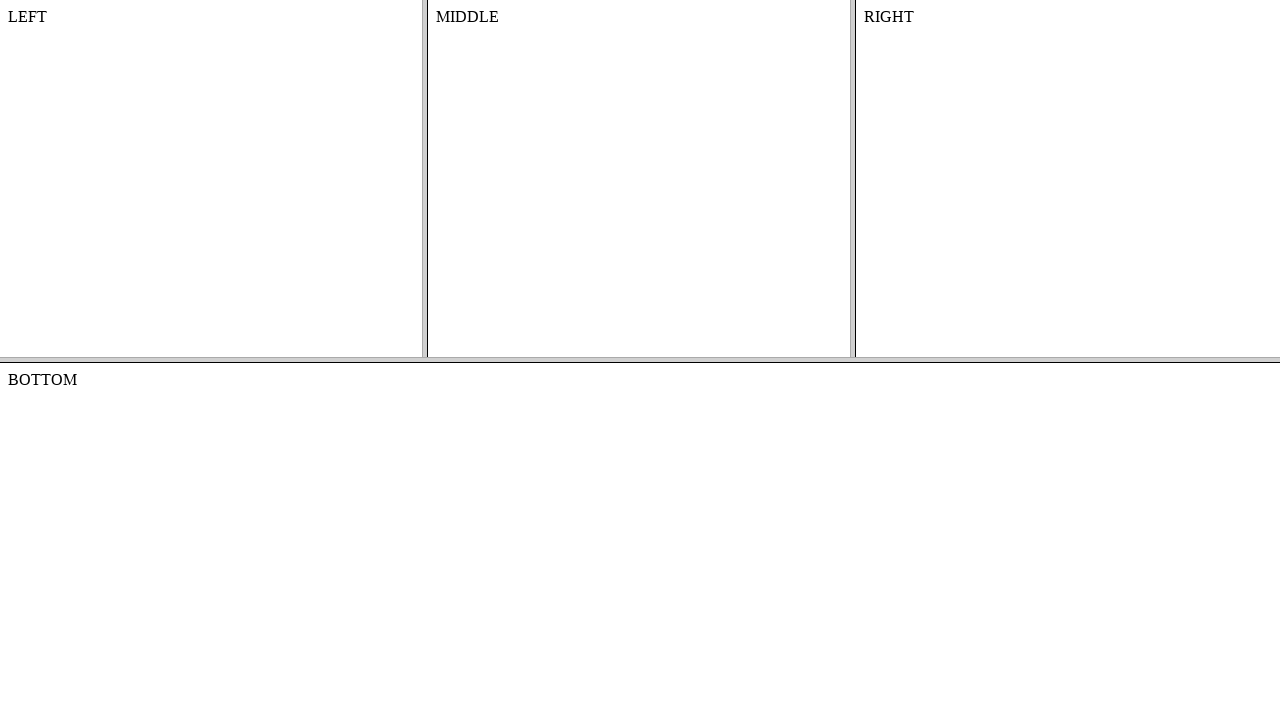

Printed middle frame content to console
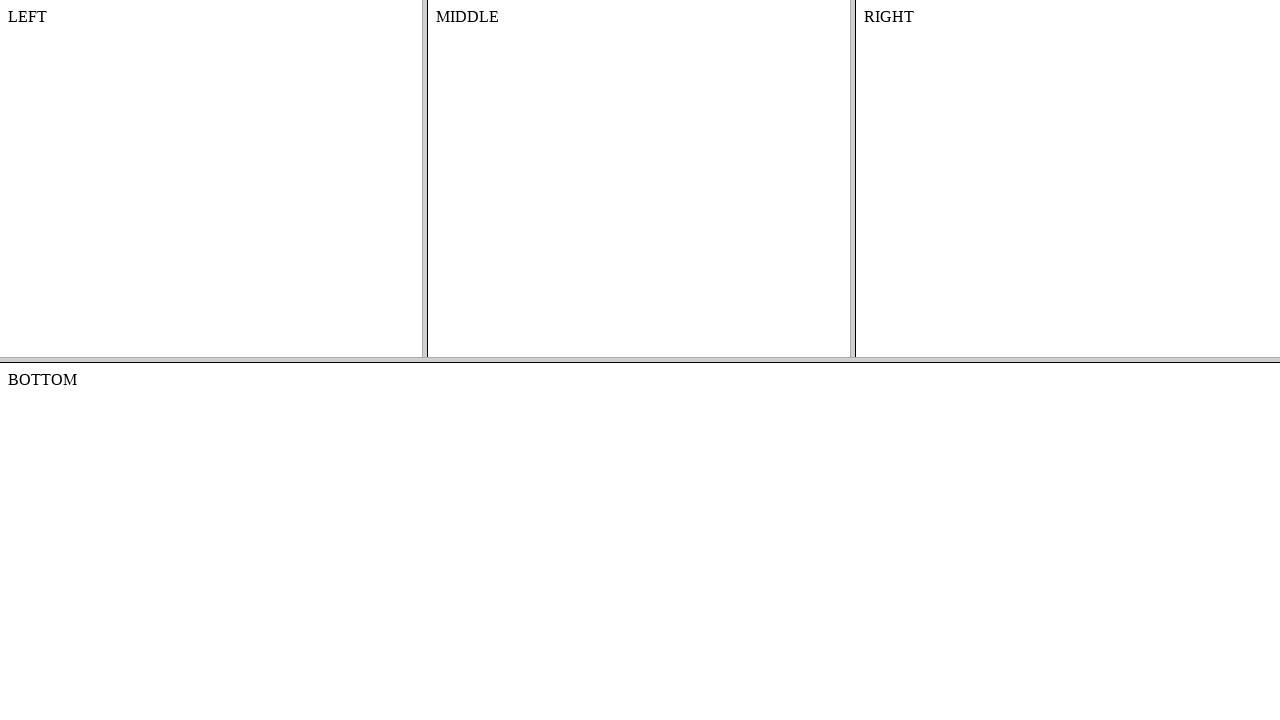

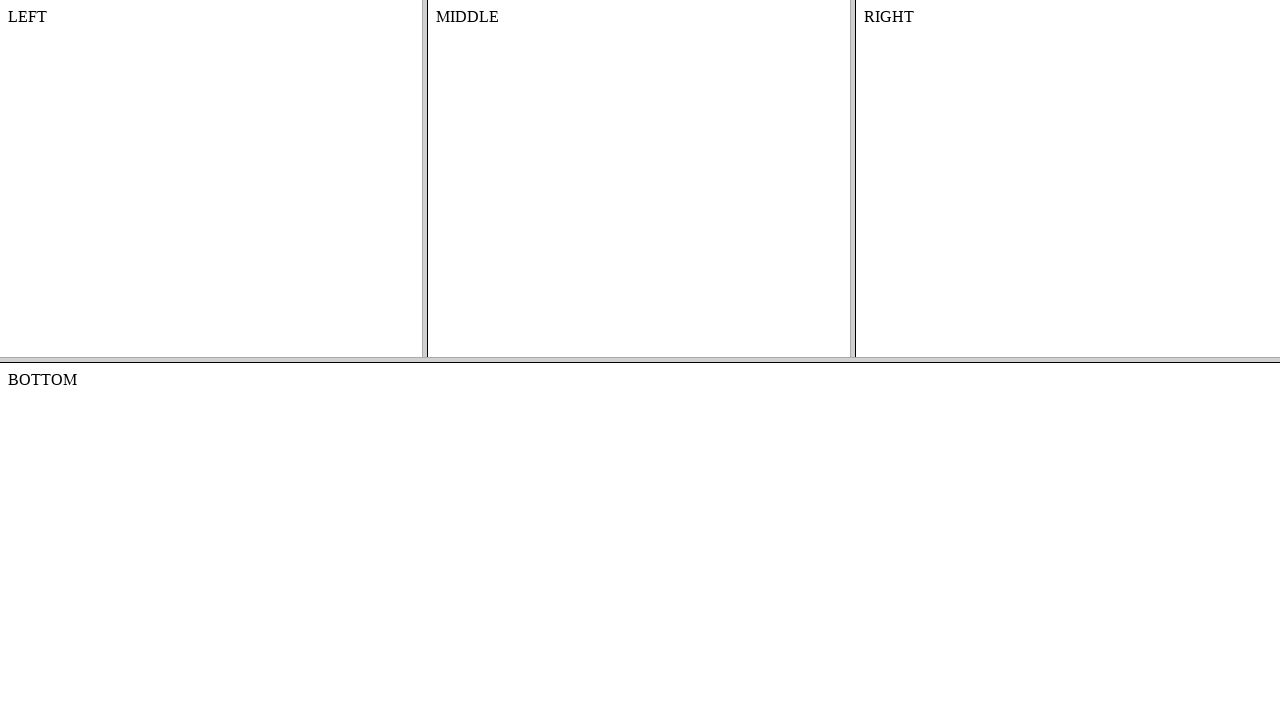